Navigates to a page, clicks on a specific link containing a calculated formula value, then fills out and submits a form with personal information

Starting URL: http://suninjuly.github.io/find_link_text

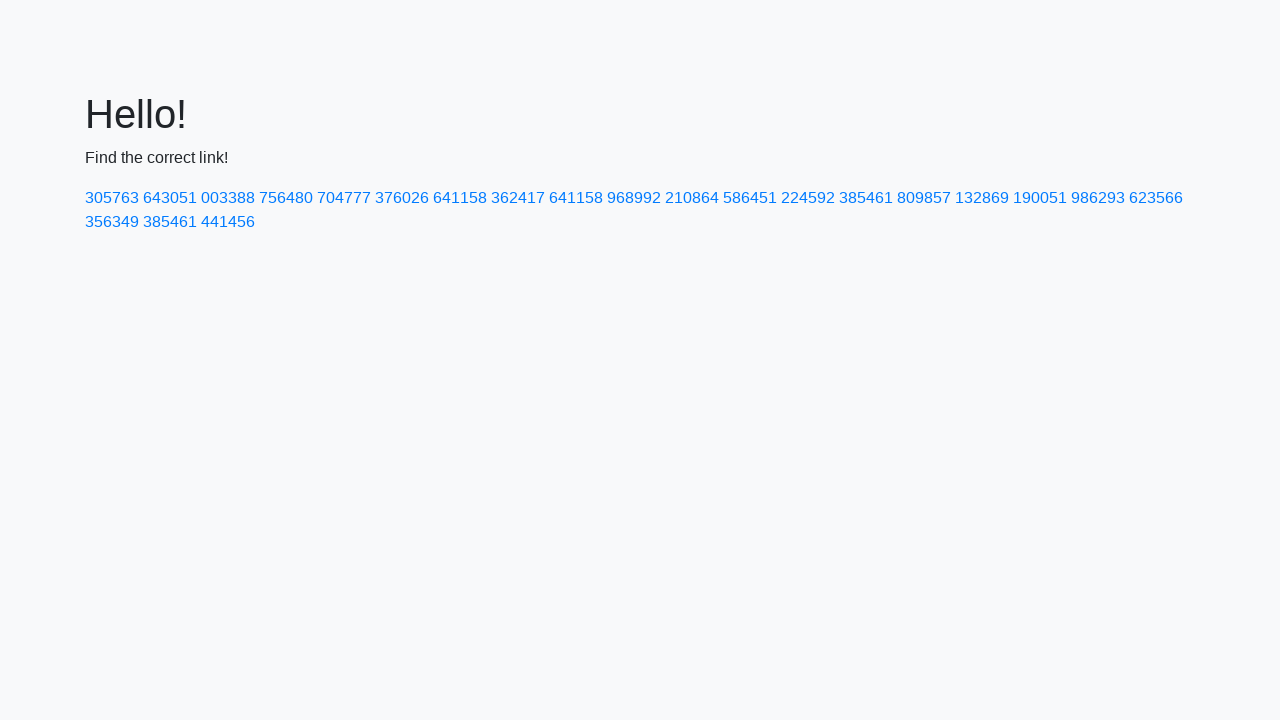

Navigated to the main page
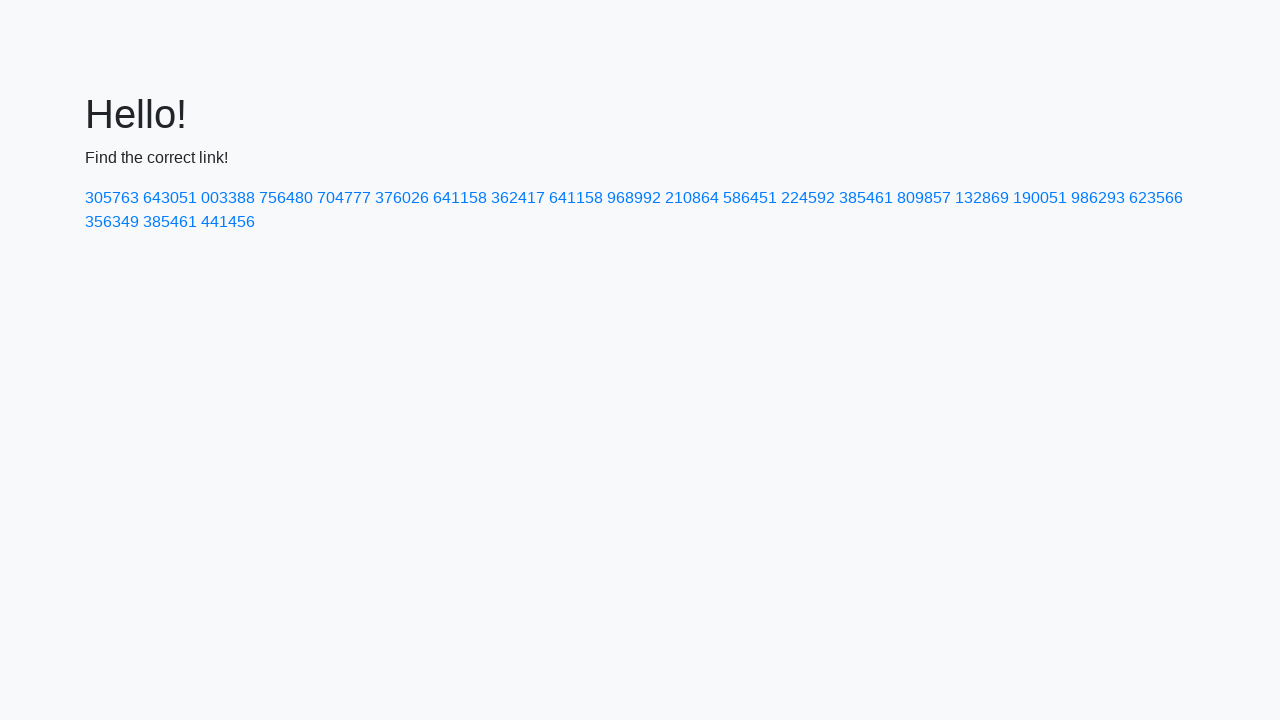

Calculated formula value: 224592
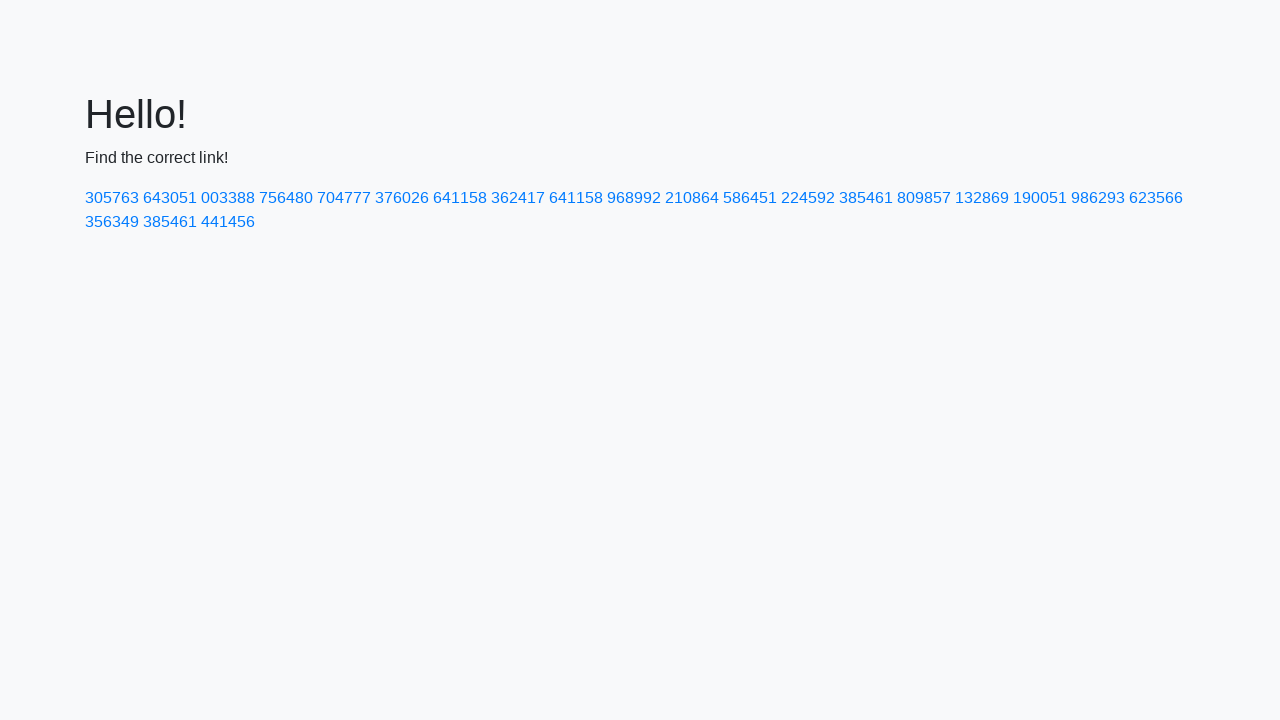

Clicked link containing formula value 224592 at (808, 198) on a:has-text('224592')
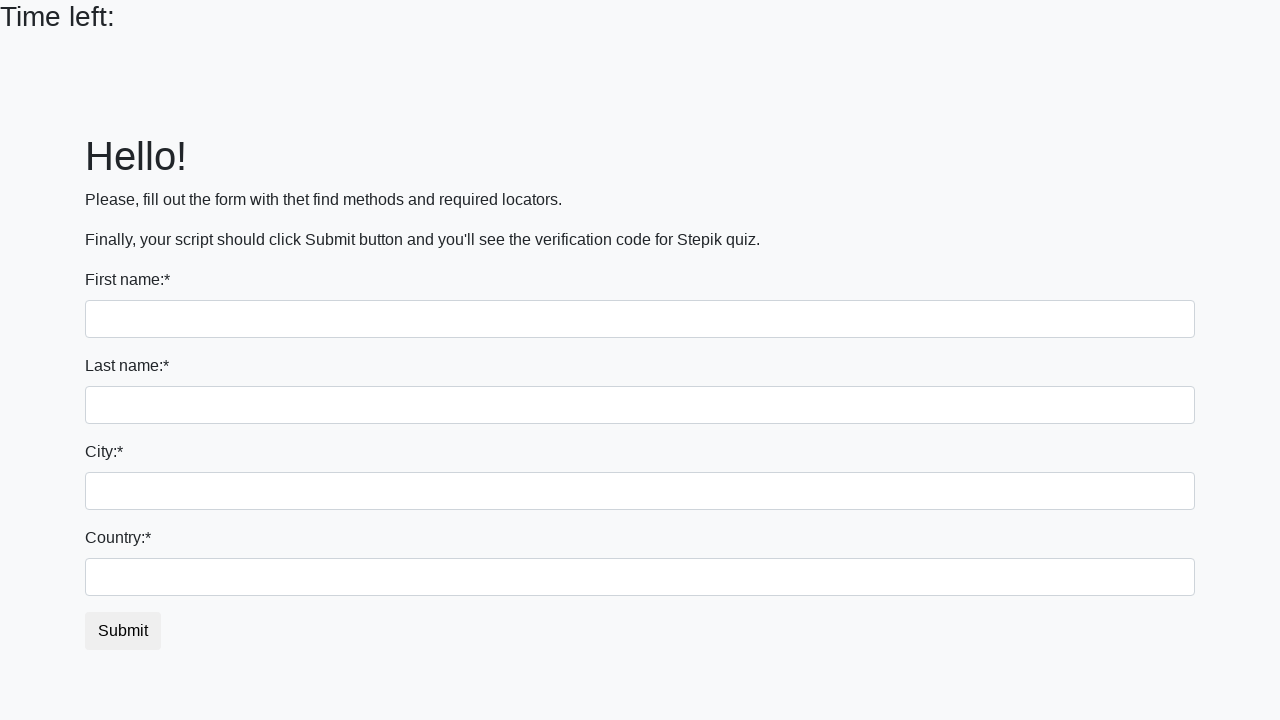

Filled first name field with 'Ivan' on input:first-of-type
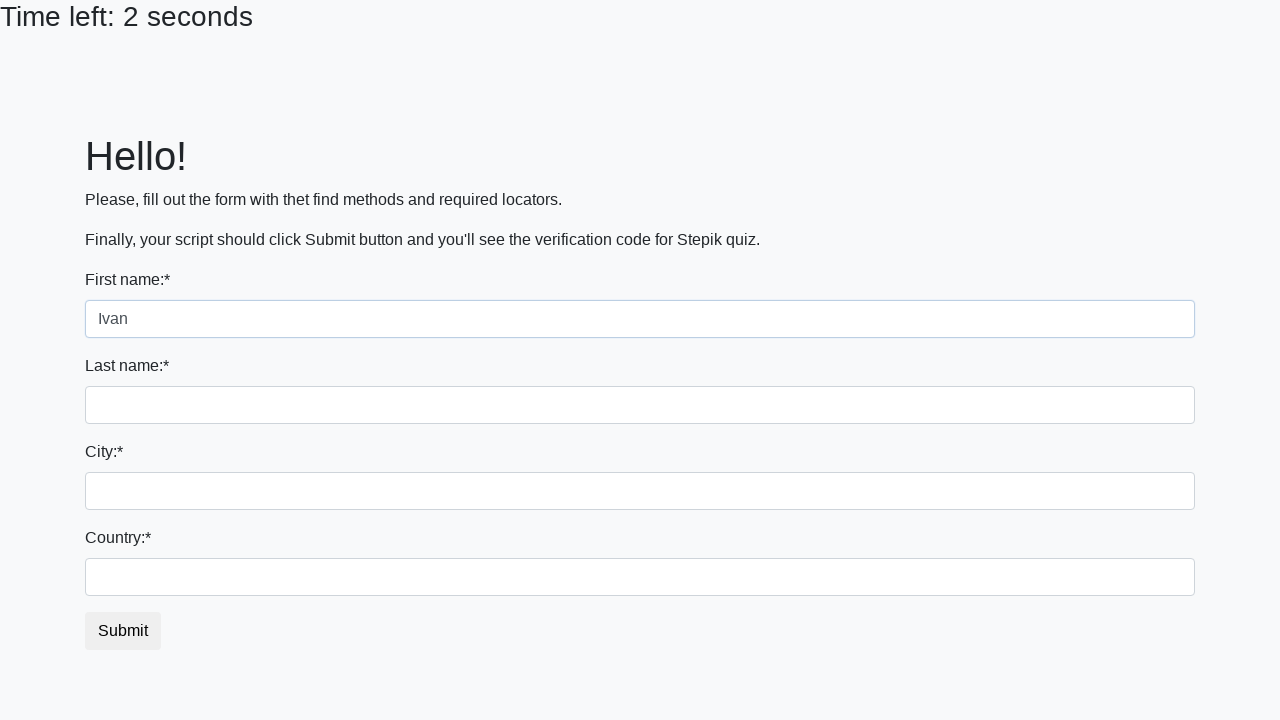

Filled last name field with 'Petrov' on input[name='last_name']
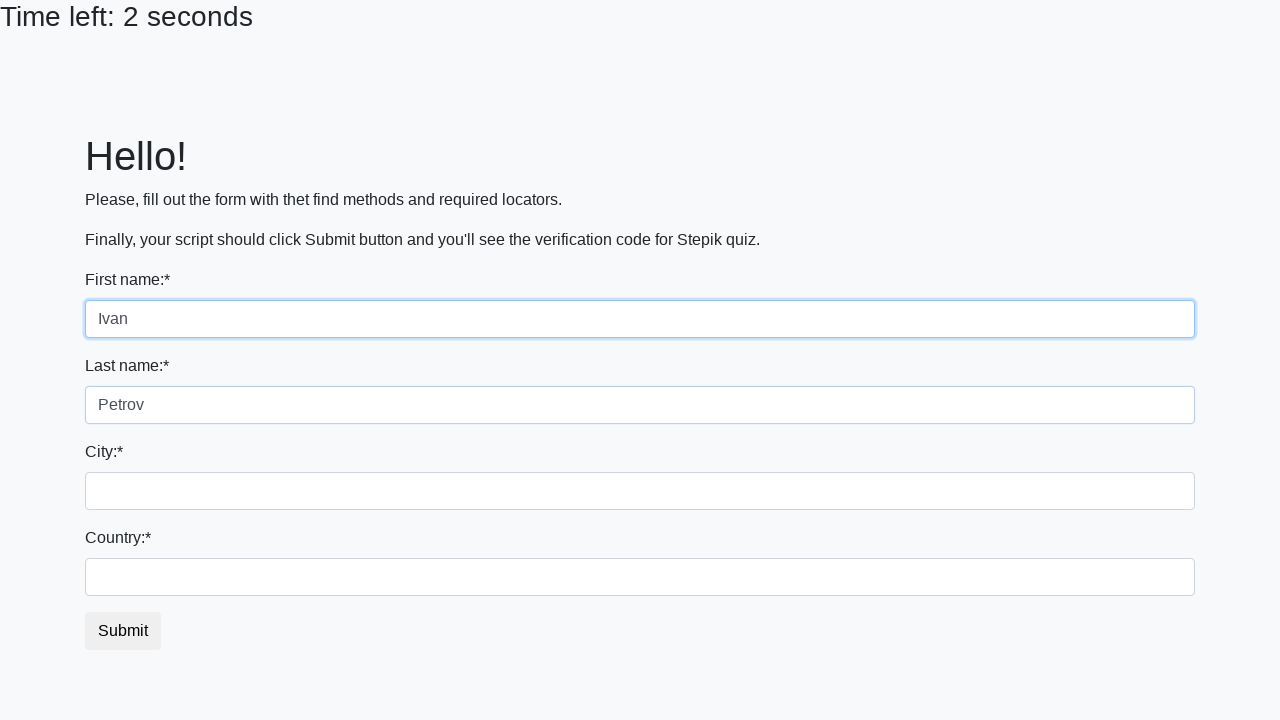

Filled city field with 'Smolensk' on .city
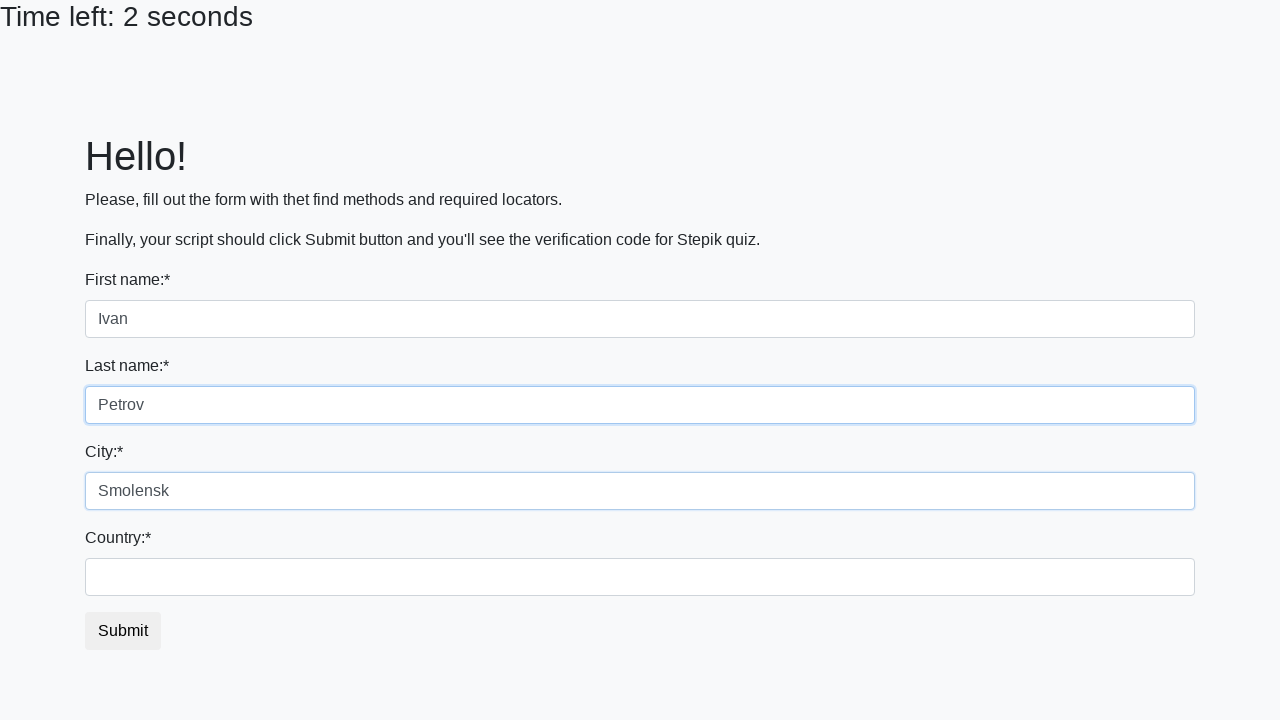

Filled country field with 'Russia' on #country
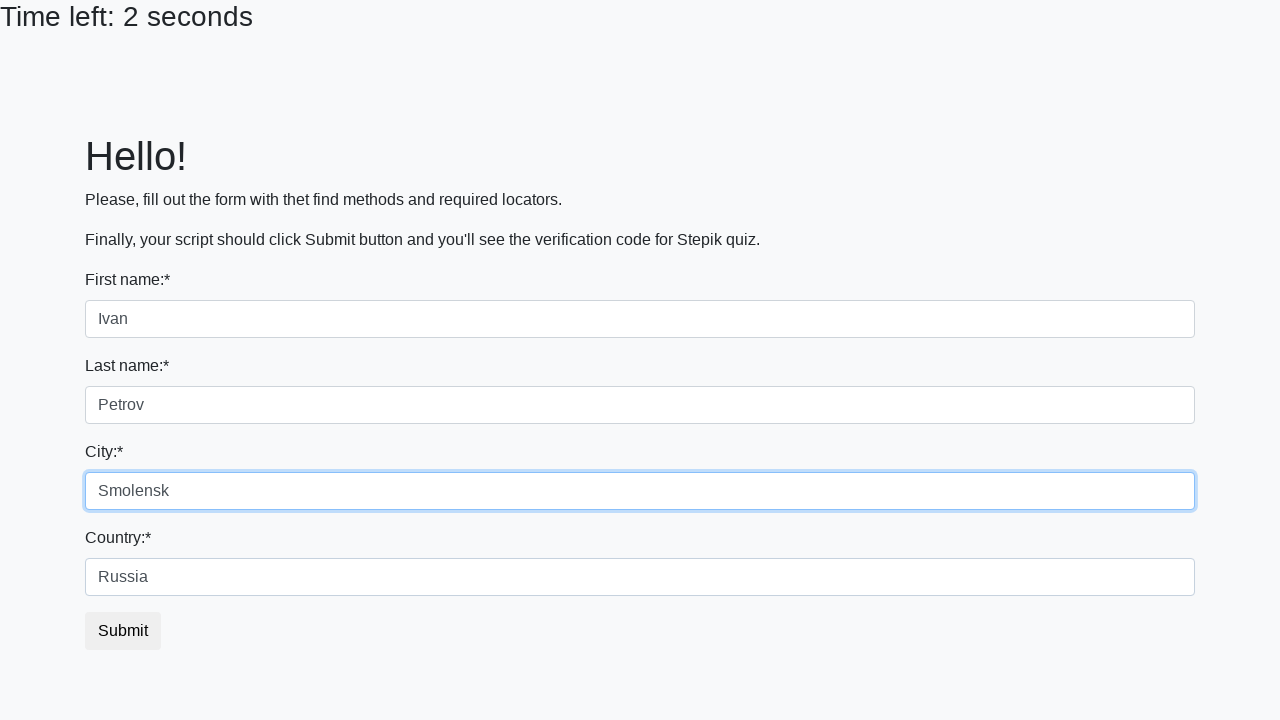

Clicked submit button to submit the form at (123, 631) on button.btn
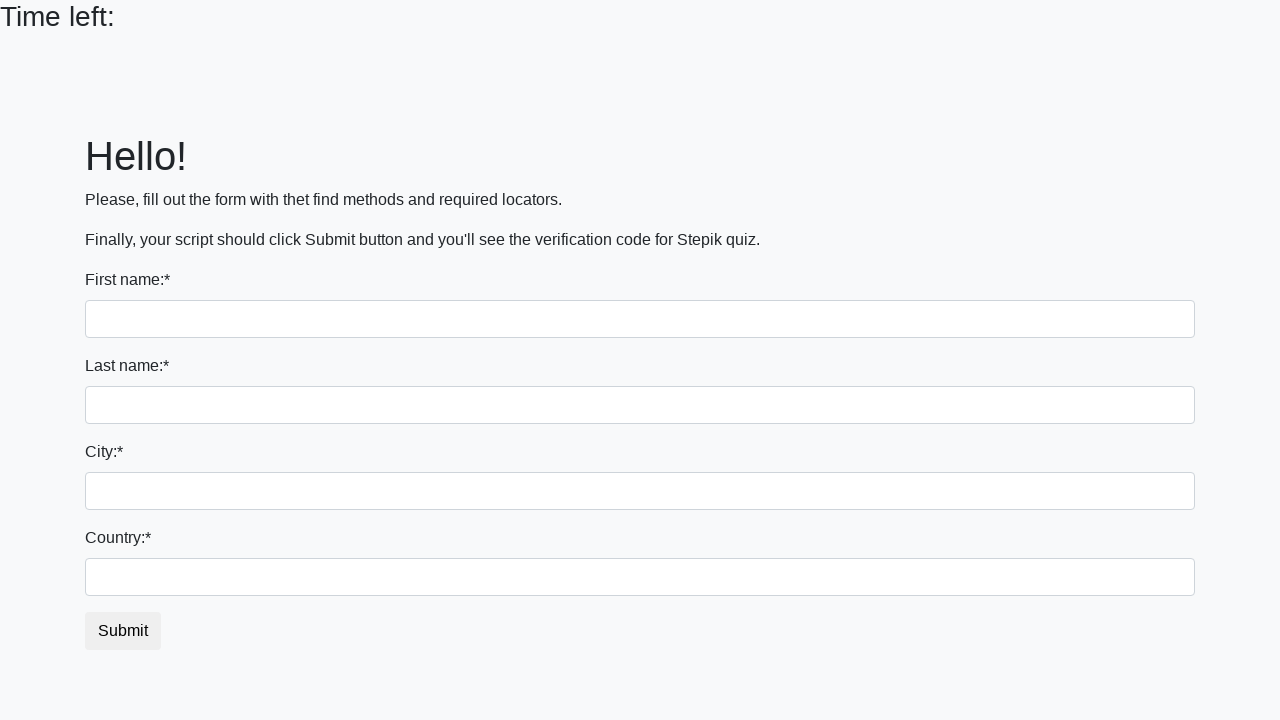

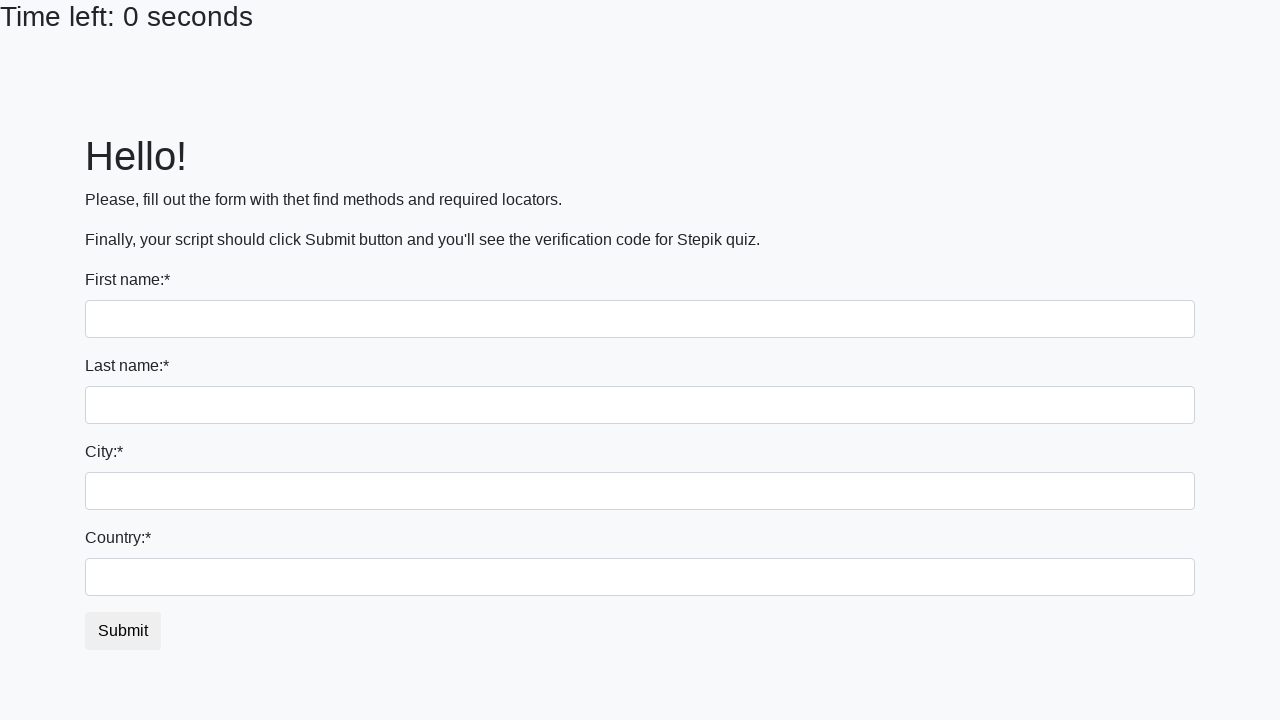